Tests cart page navigation by clicking different cart button elements

Starting URL: https://automationexercise.com/

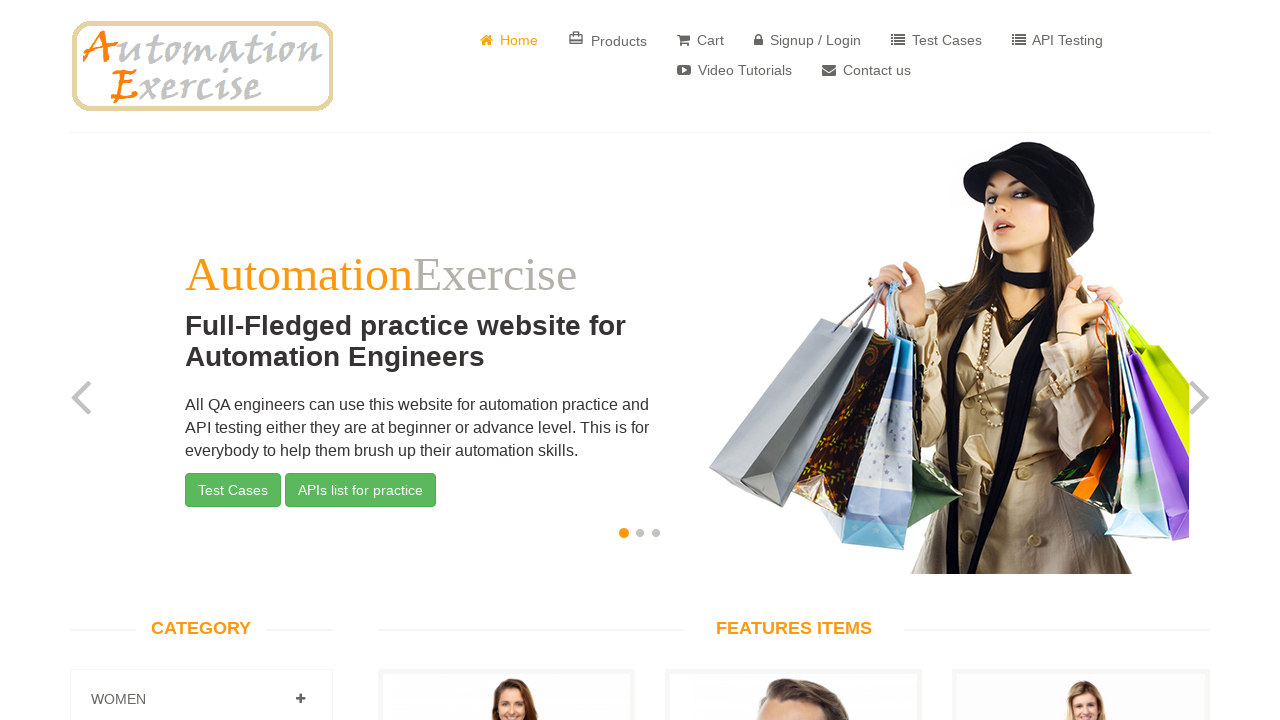

Clicked cart link by text at (700, 40) on text=Cart
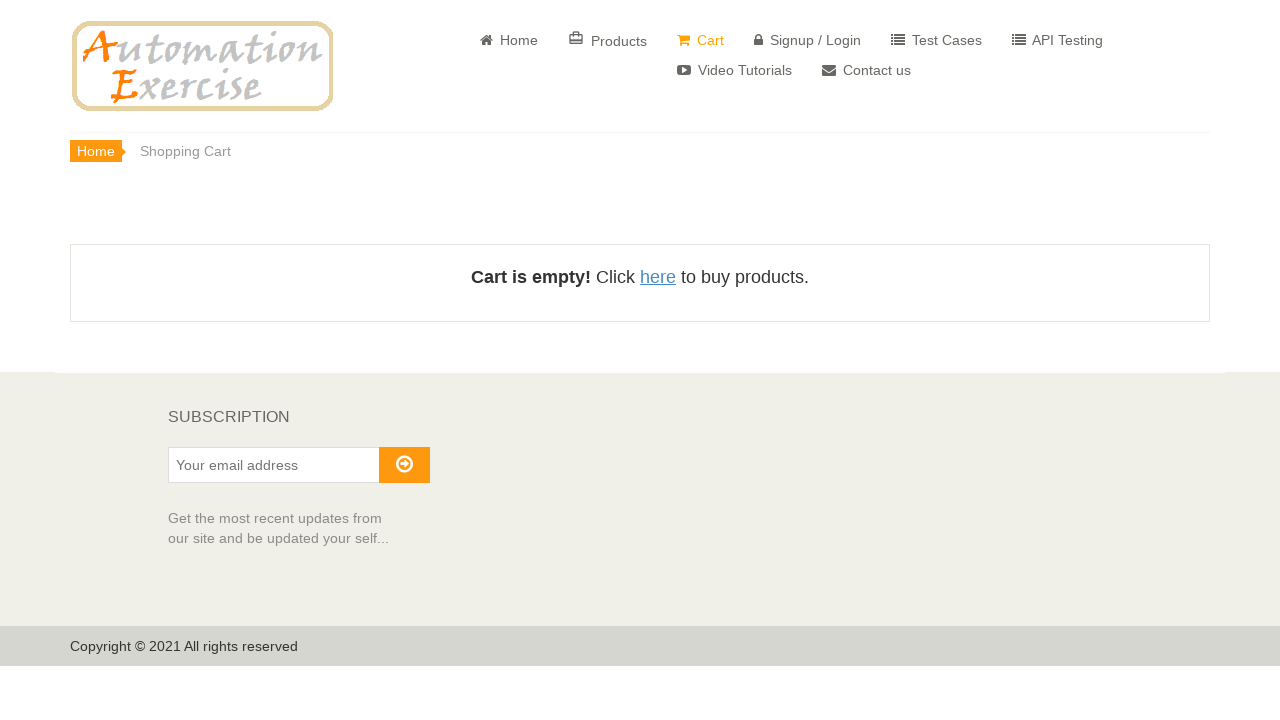

Clicked cart icon (first occurrence) at (684, 40) on .fa.fa-shopping-cart >> nth=0
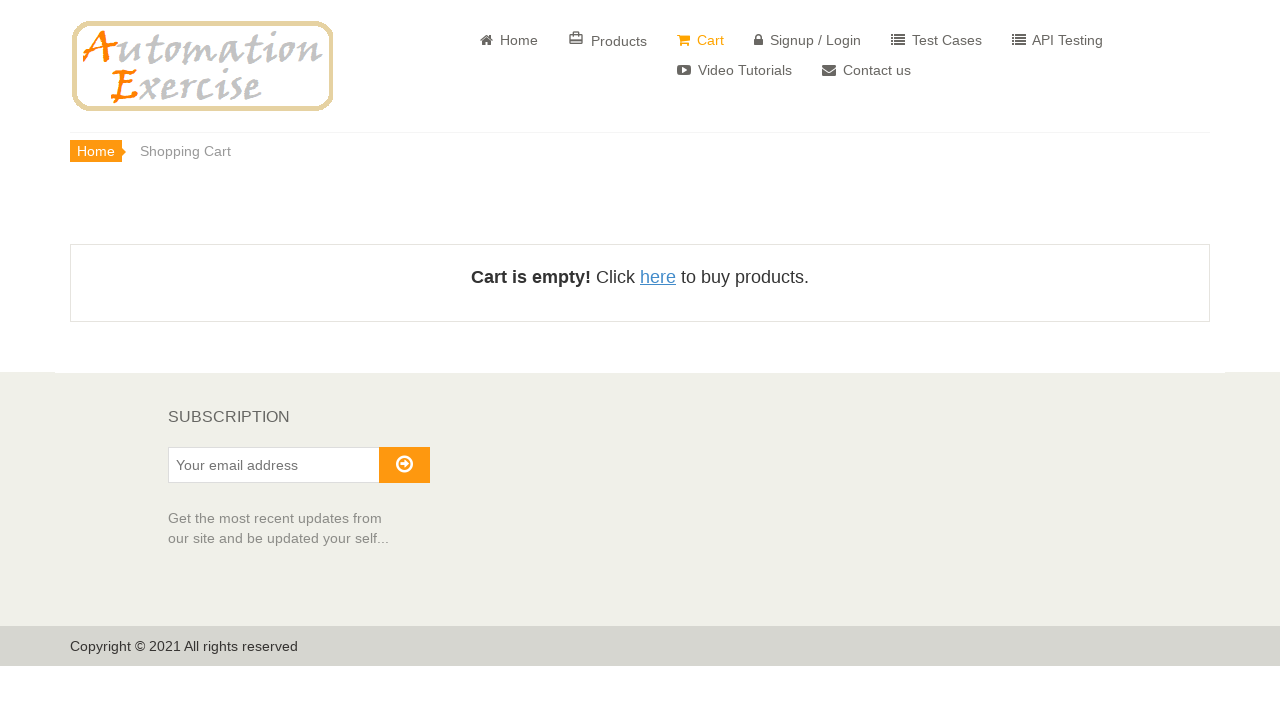

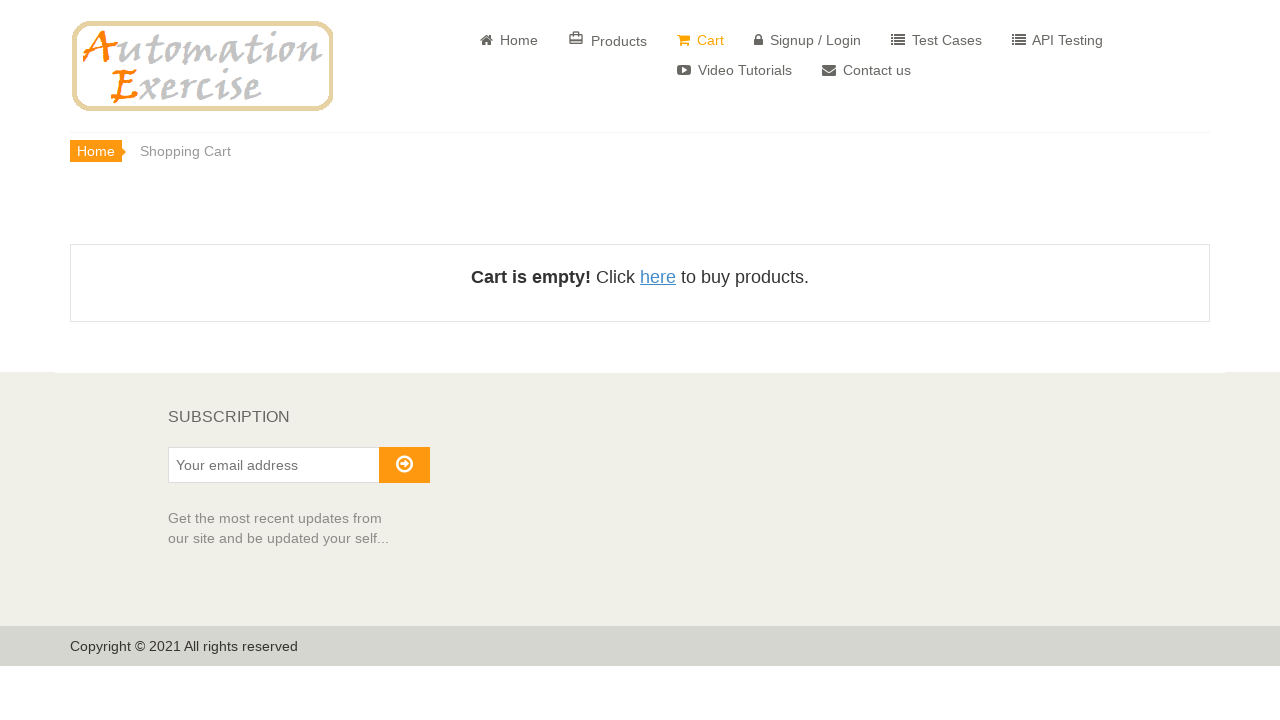